Tests that clicking the Sign up link opens the sign up modal dialog (does not perform actual registration)

Starting URL: https://www.demoblaze.com/

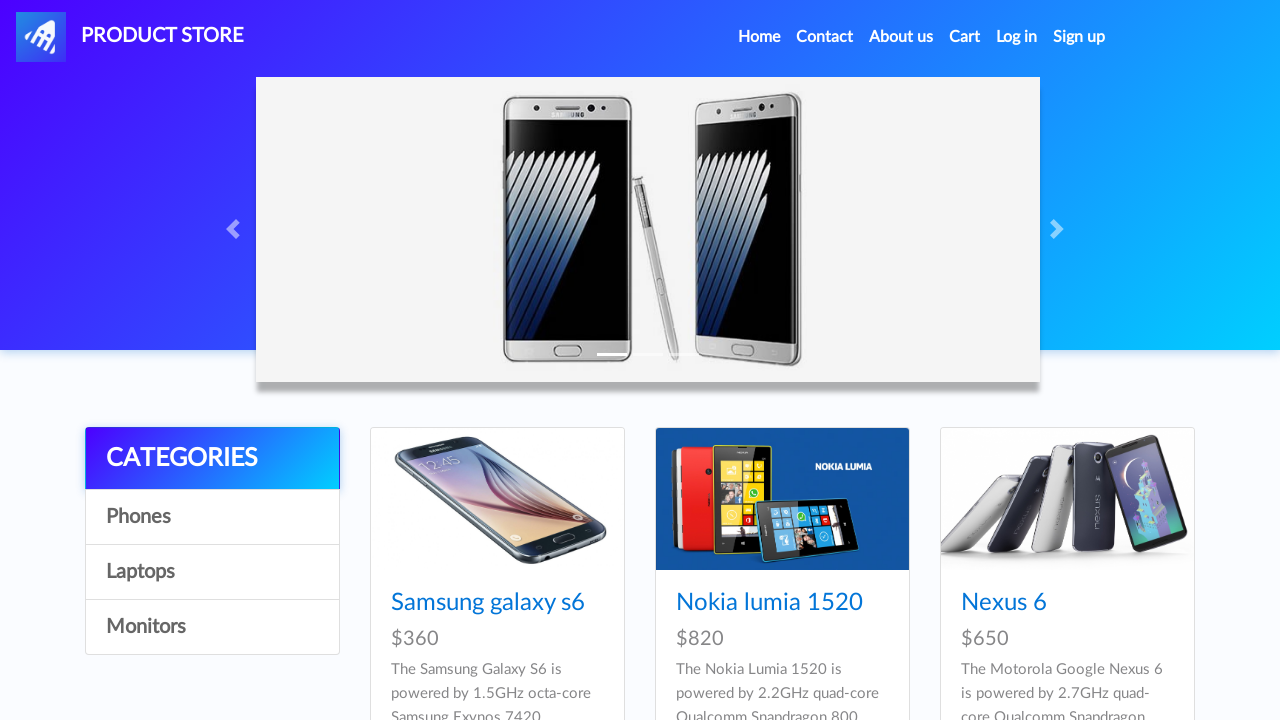

Clicked the Sign up navigation link at (1079, 37) on internal:role=link[name="Sign up"i]
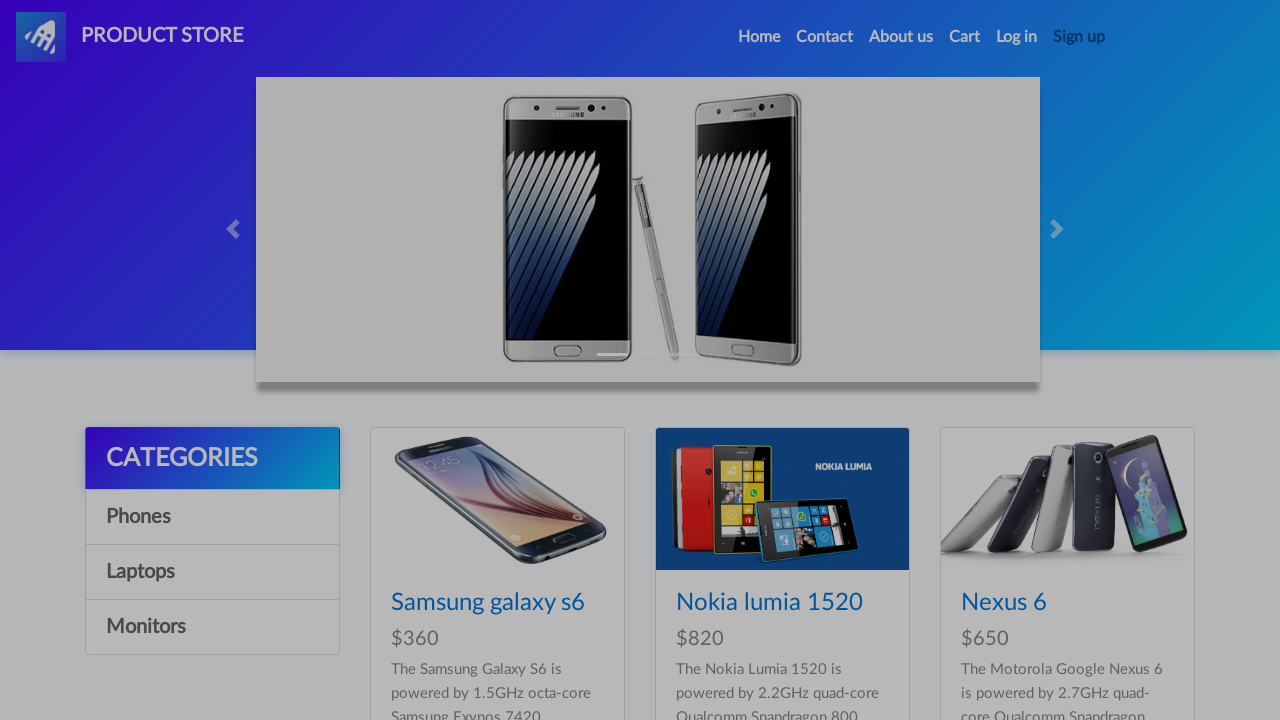

Verified sign up modal appeared with correct title
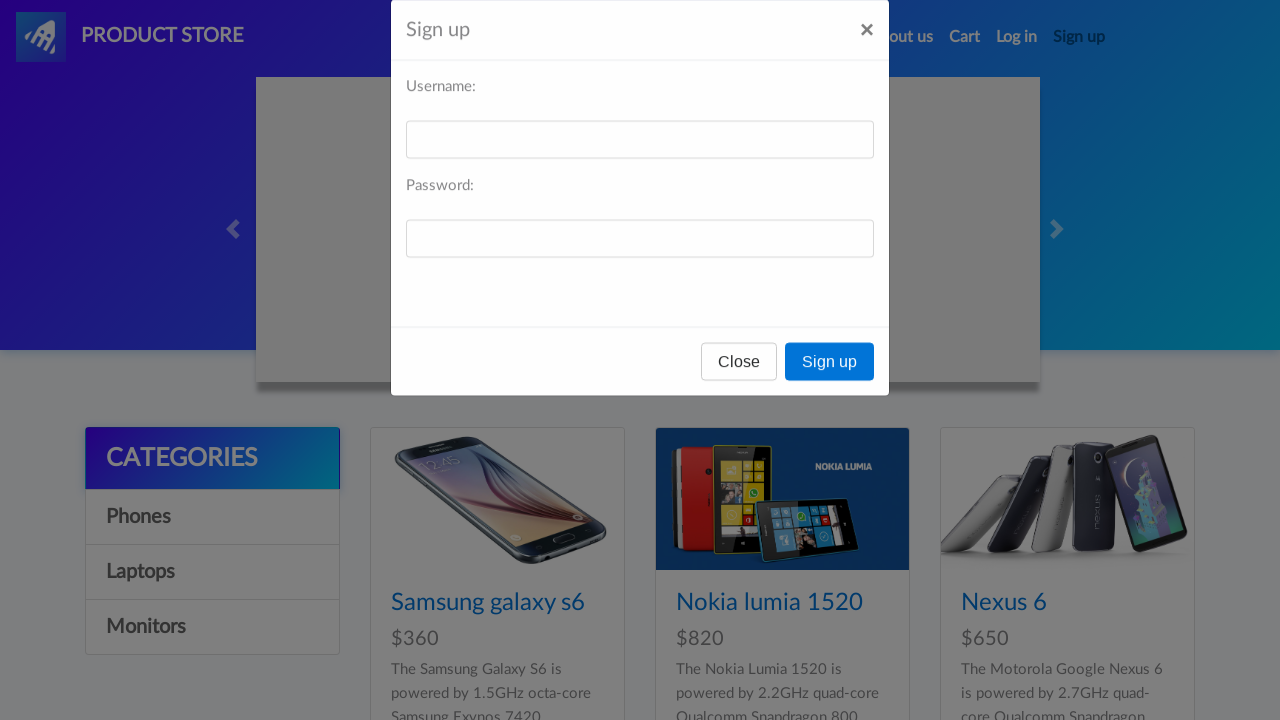

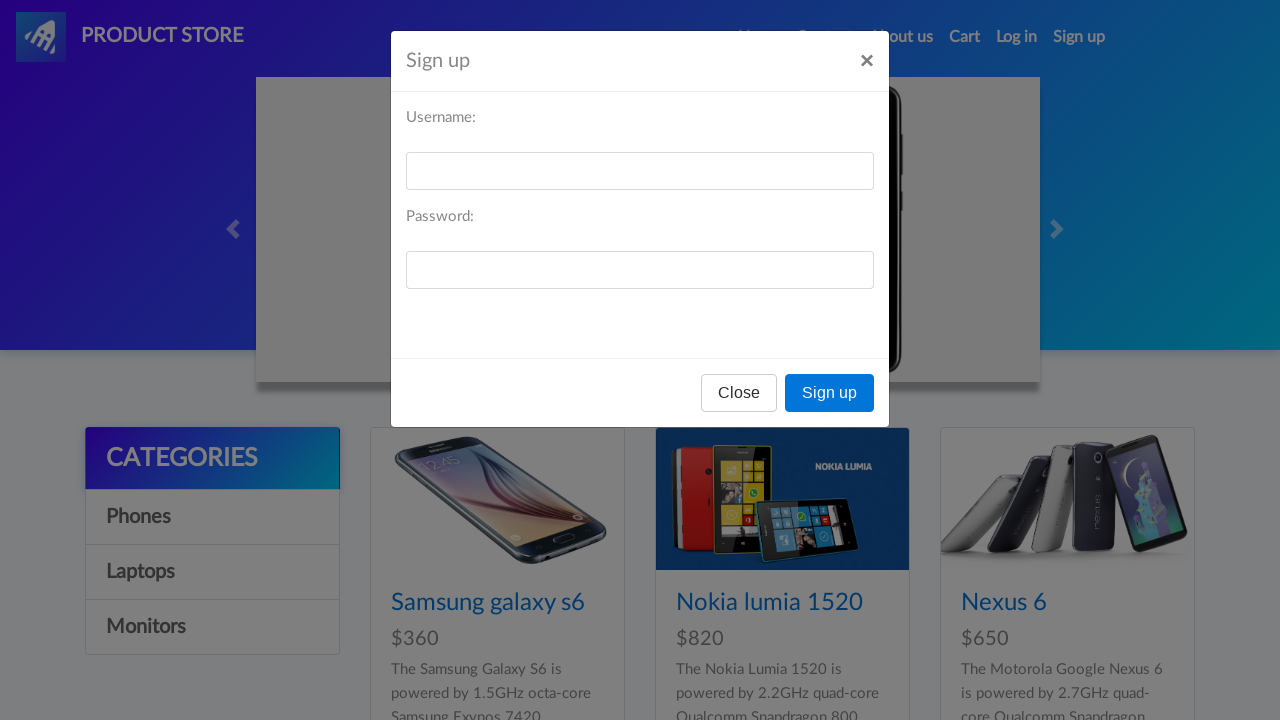